Tests checkbox and radio button functionality by checking all checkboxes on the page, including one inside an iframe, and selecting a radio button.

Starting URL: https://seleniumbase.io/demo_page

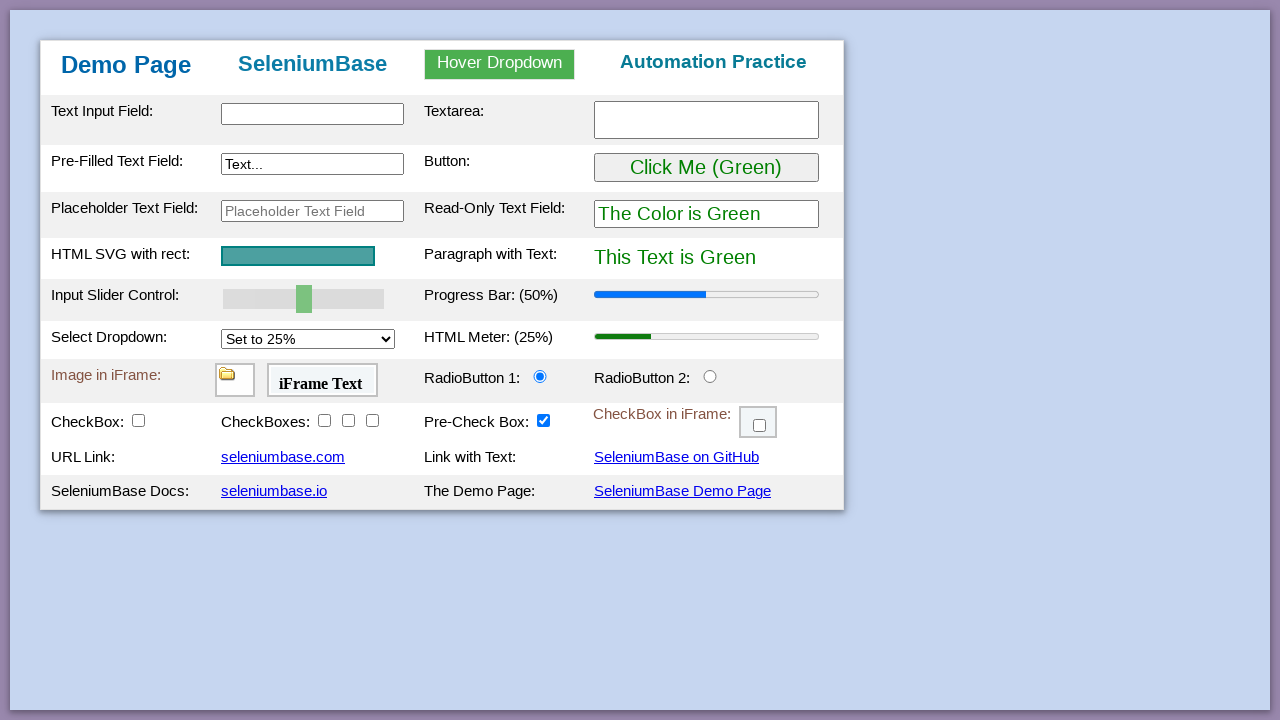

Located all checkboxes on the main page
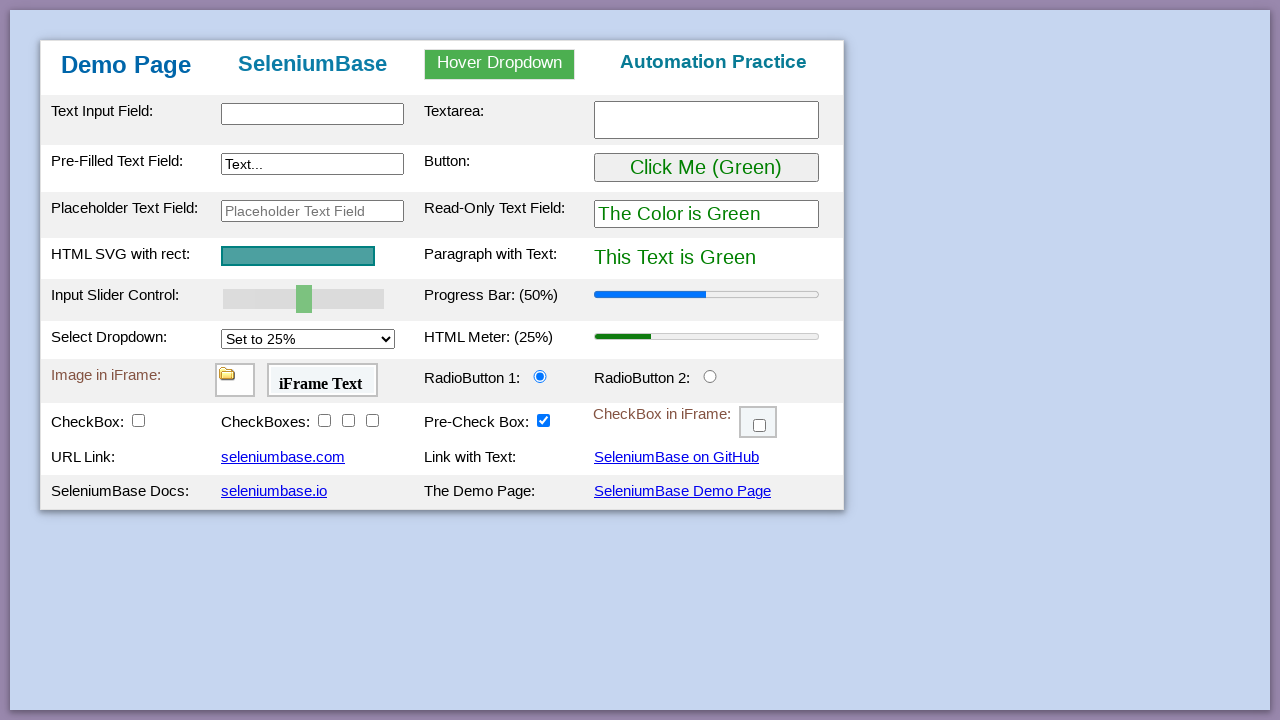

Clicked an unchecked checkbox at (138, 420) on xpath=//*[contains(@name,'checkBoxName')] >> nth=0
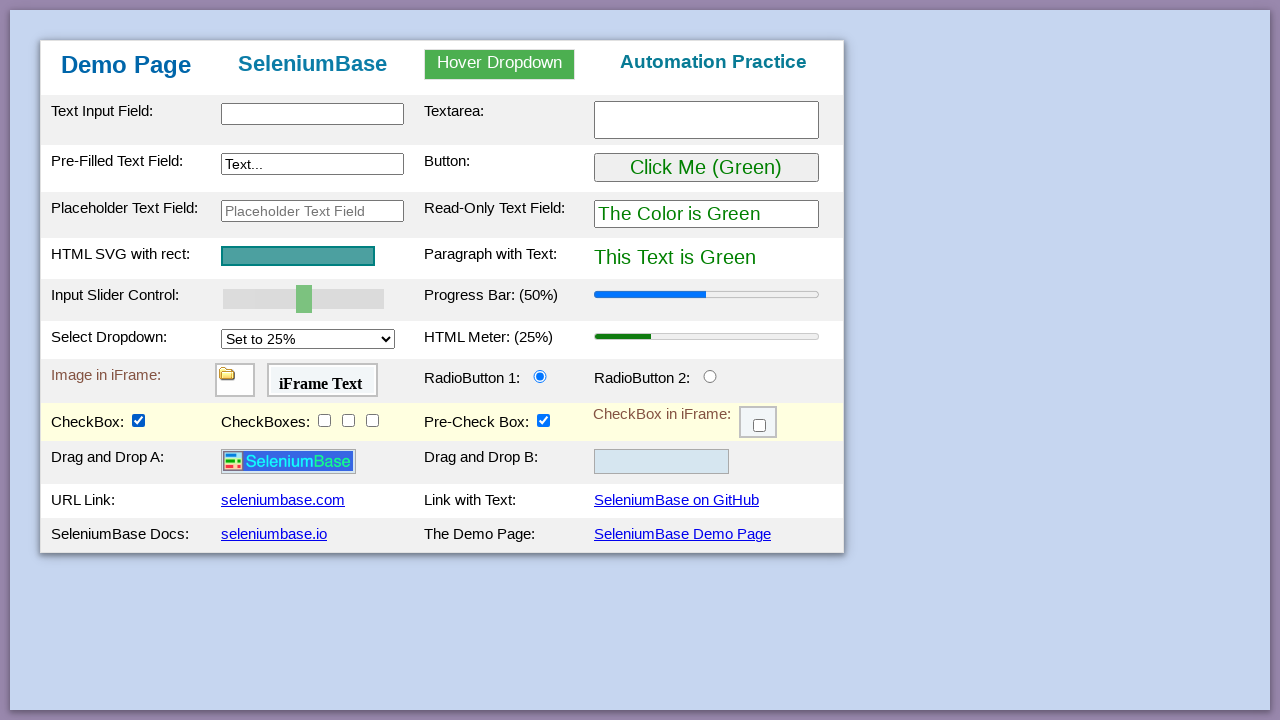

Waited 1 second after checkbox click
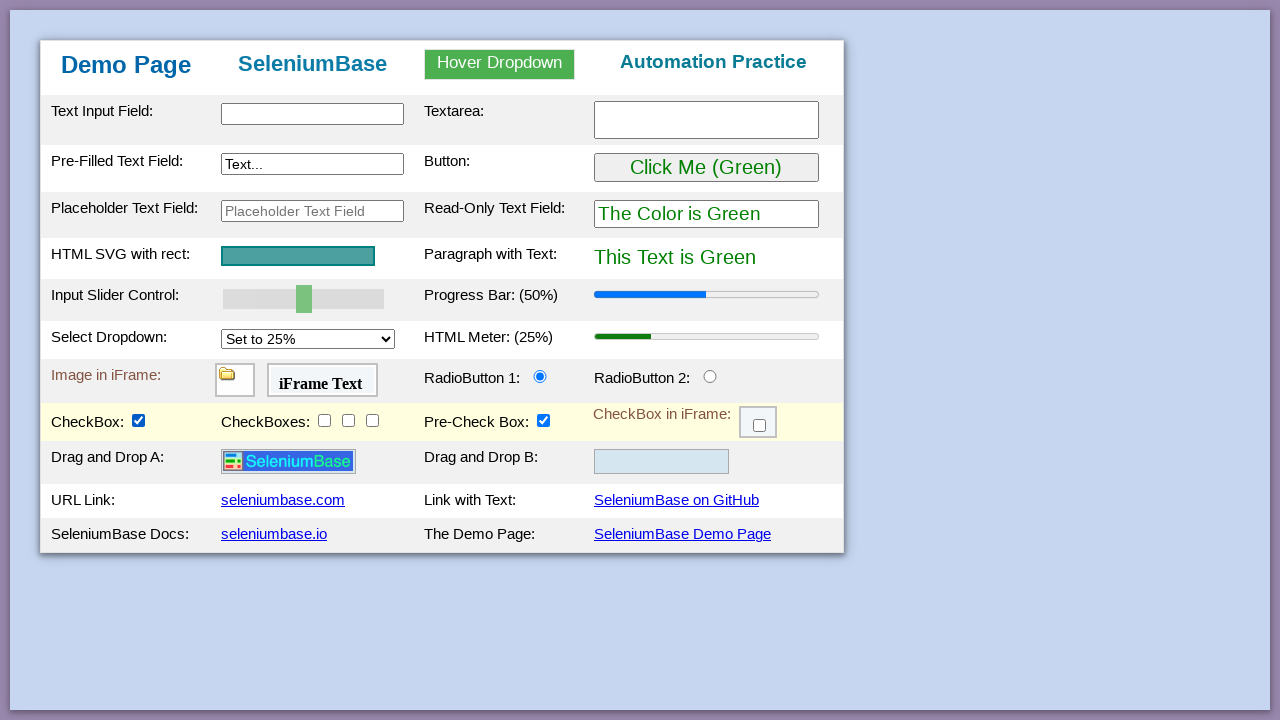

Clicked an unchecked checkbox at (324, 420) on xpath=//*[contains(@name,'checkBoxName')] >> nth=1
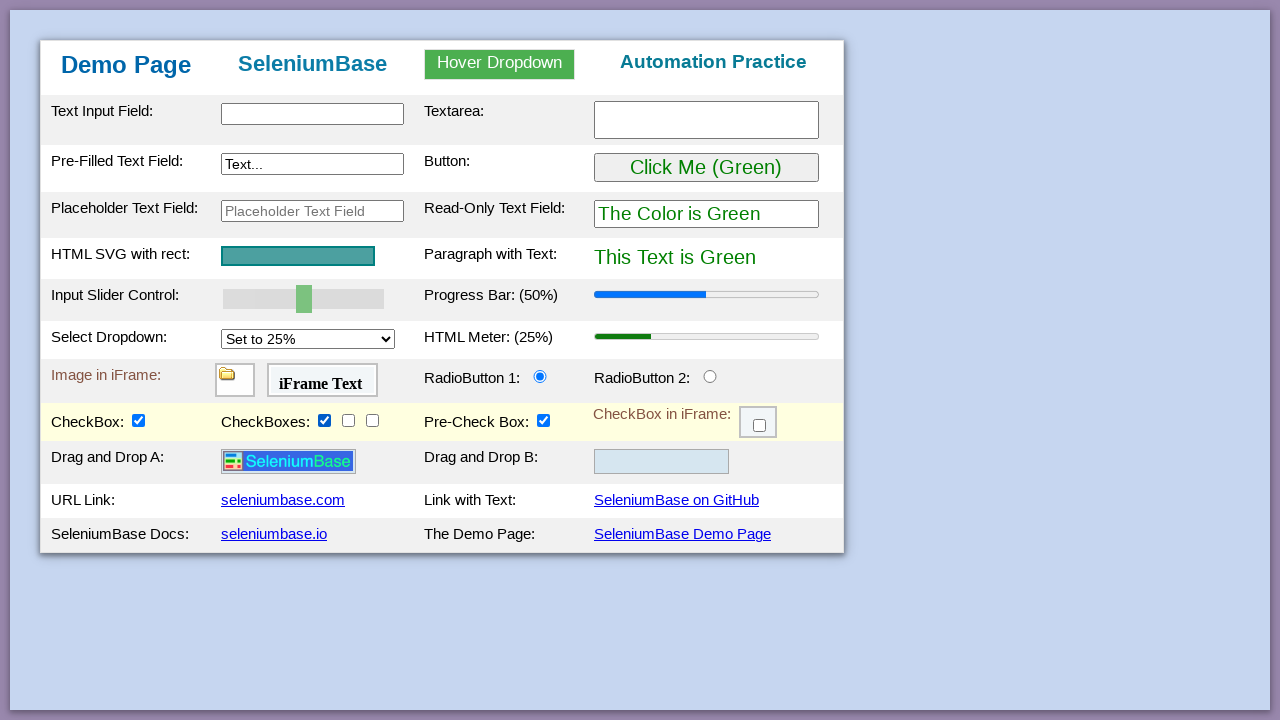

Waited 1 second after checkbox click
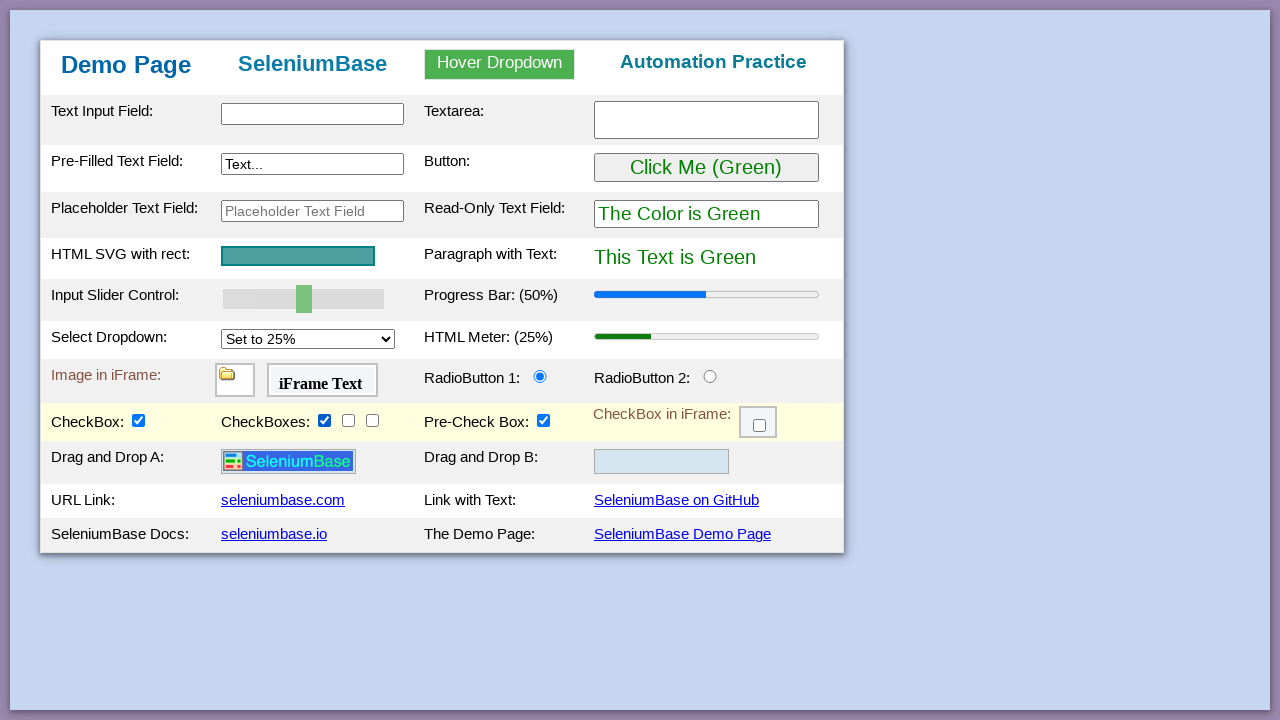

Clicked an unchecked checkbox at (348, 420) on xpath=//*[contains(@name,'checkBoxName')] >> nth=2
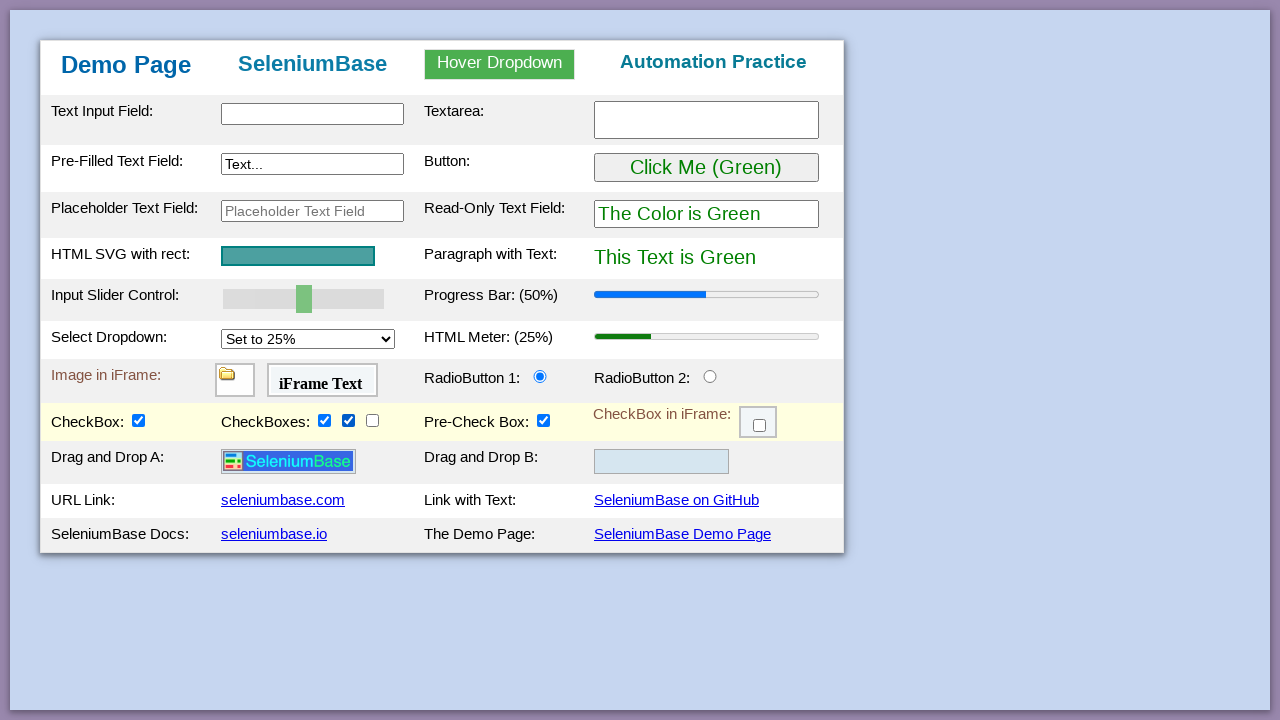

Waited 1 second after checkbox click
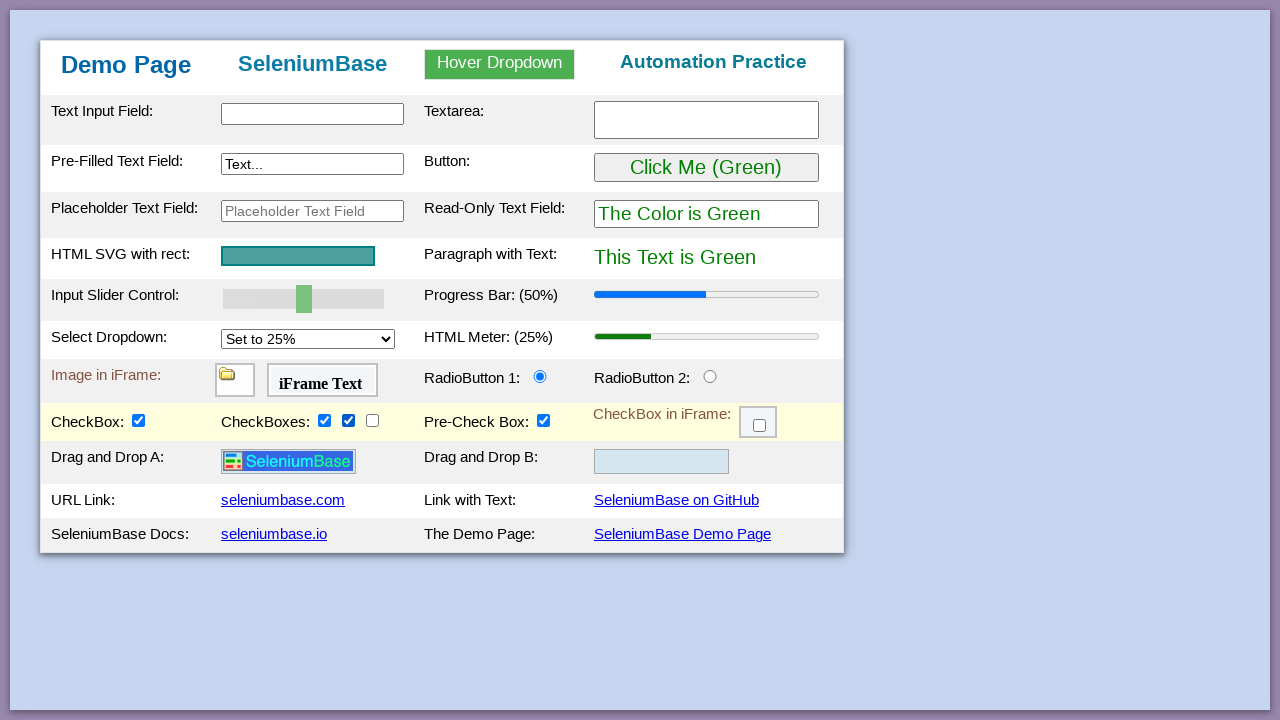

Clicked an unchecked checkbox at (372, 420) on xpath=//*[contains(@name,'checkBoxName')] >> nth=3
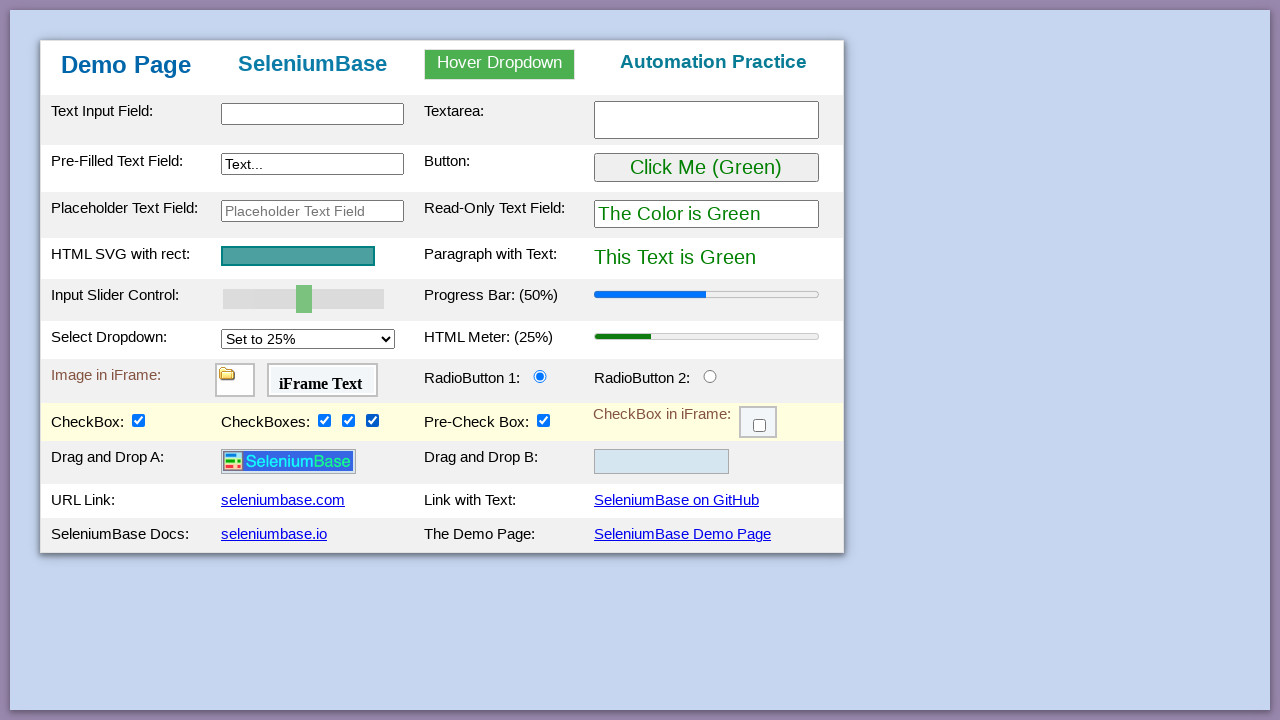

Waited 1 second after checkbox click
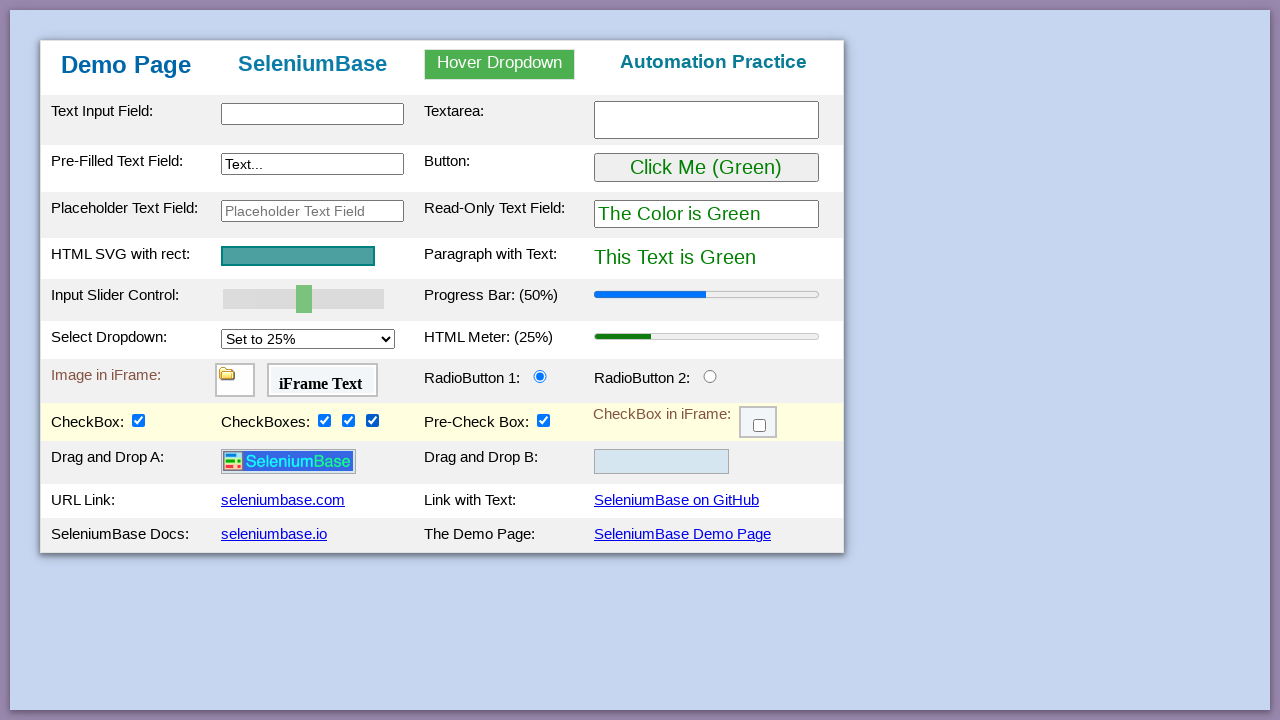

Located iframe with name 'frameName3'
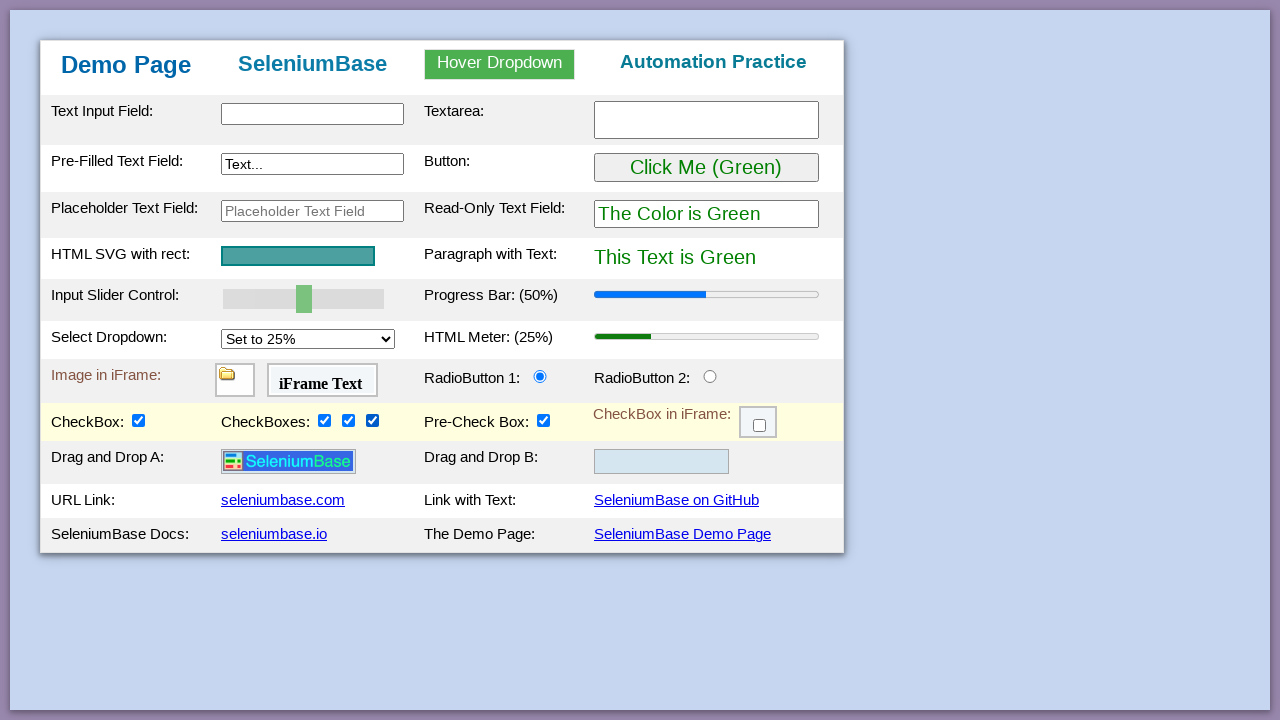

Clicked checkbox inside iframe at (760, 426) on [name='frameName3'] >> internal:control=enter-frame >> #checkBox6
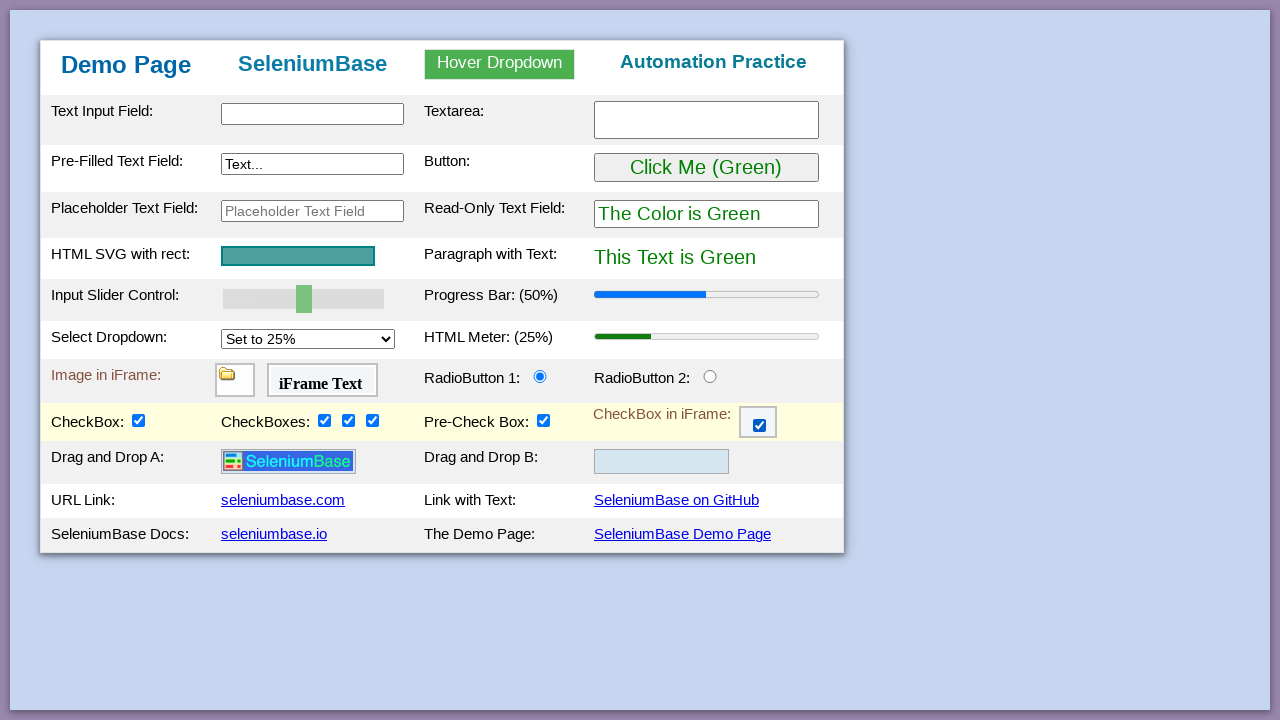

Clicked radio button on main page at (710, 376) on #radioButton2
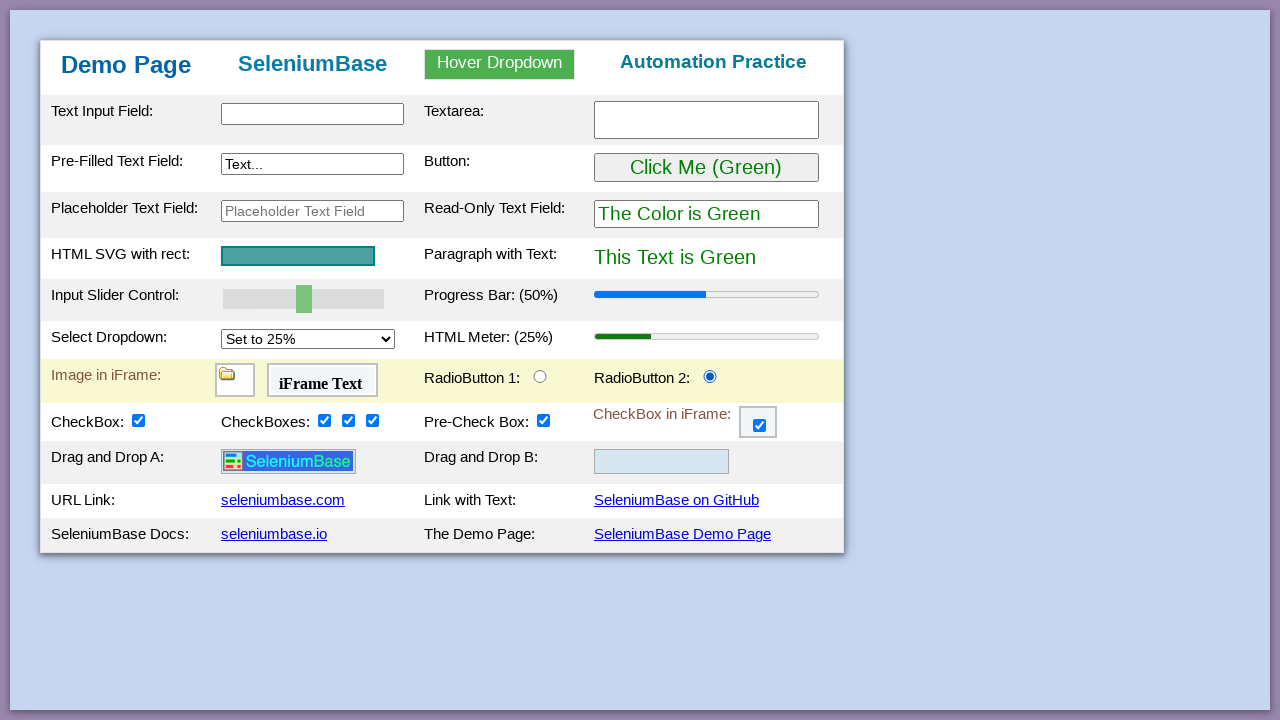

Waited 1 second for radio button selection to complete
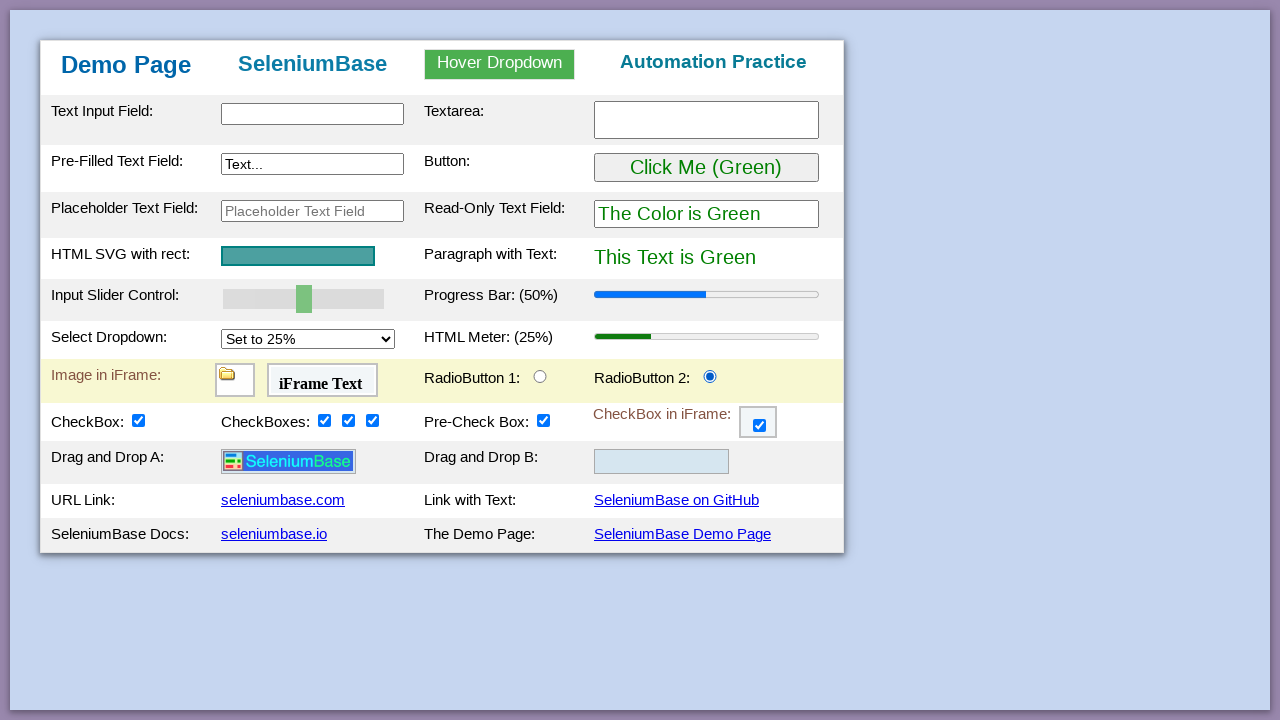

Verified radio button is selected: True
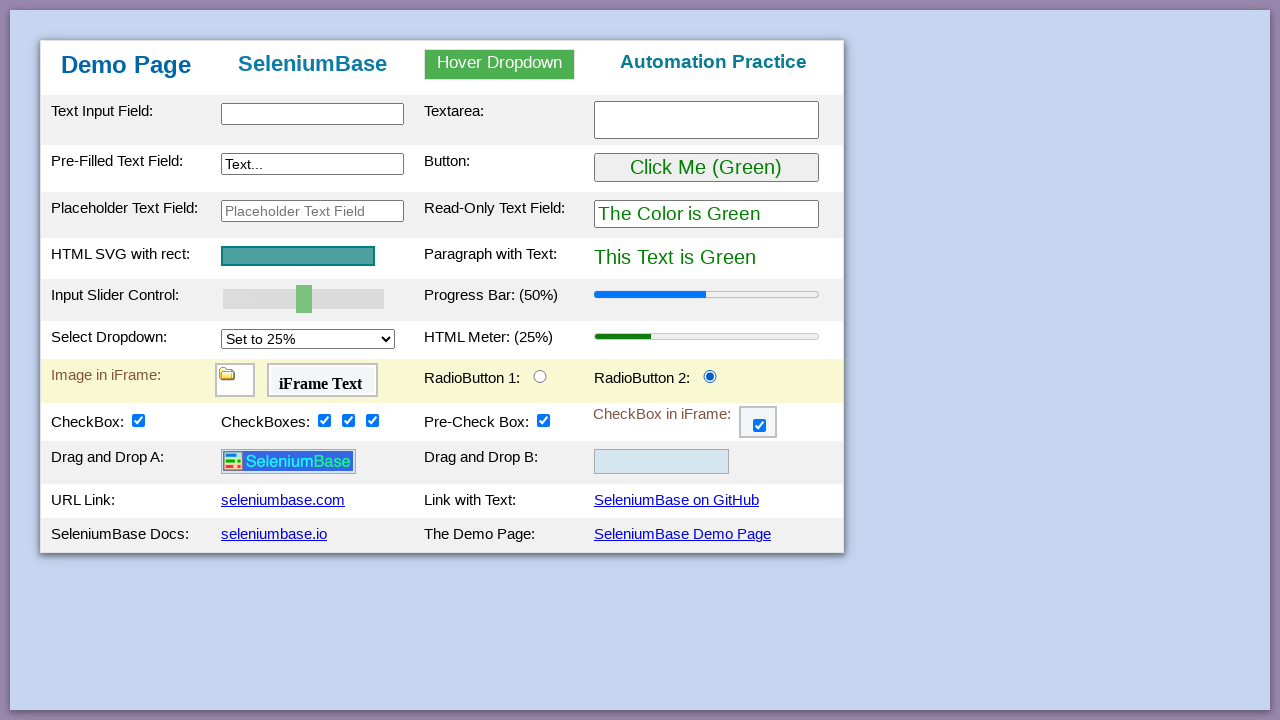

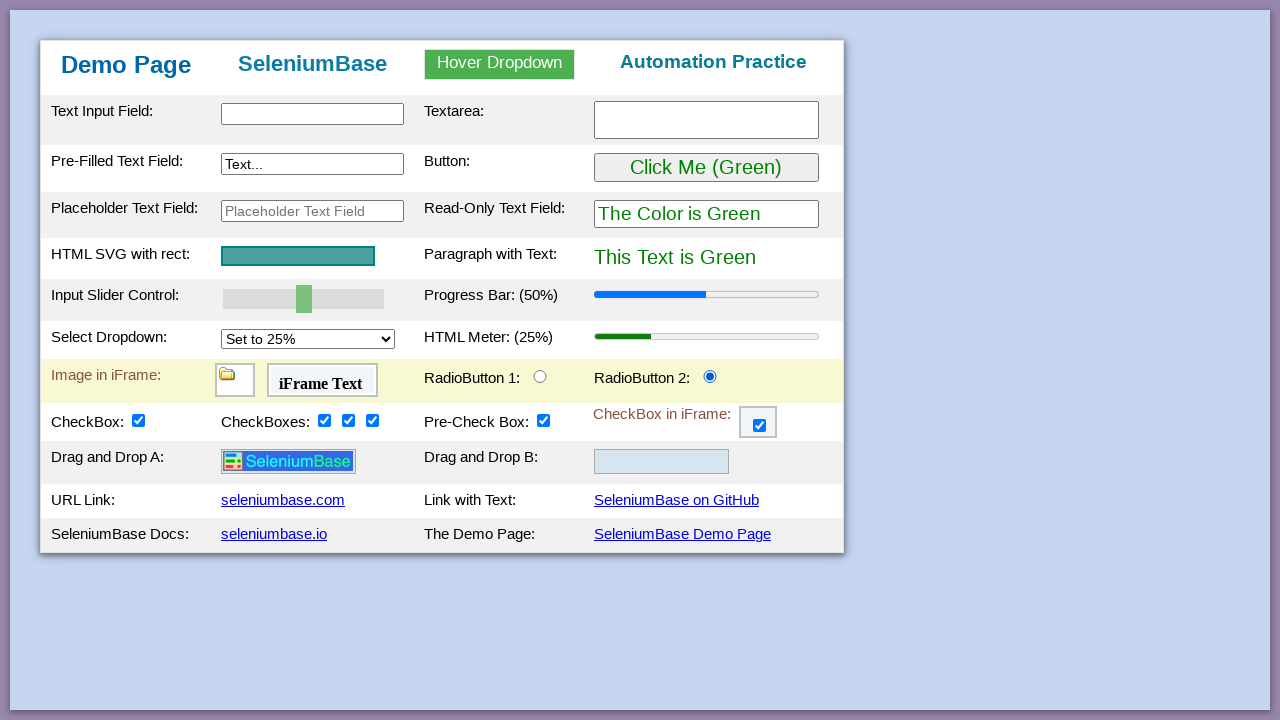